Tests JavaScript alert functionality by clicking a tab, triggering an alert button, waiting for the alert to appear, and accepting it.

Starting URL: https://demo.automationtesting.in/Alerts.html

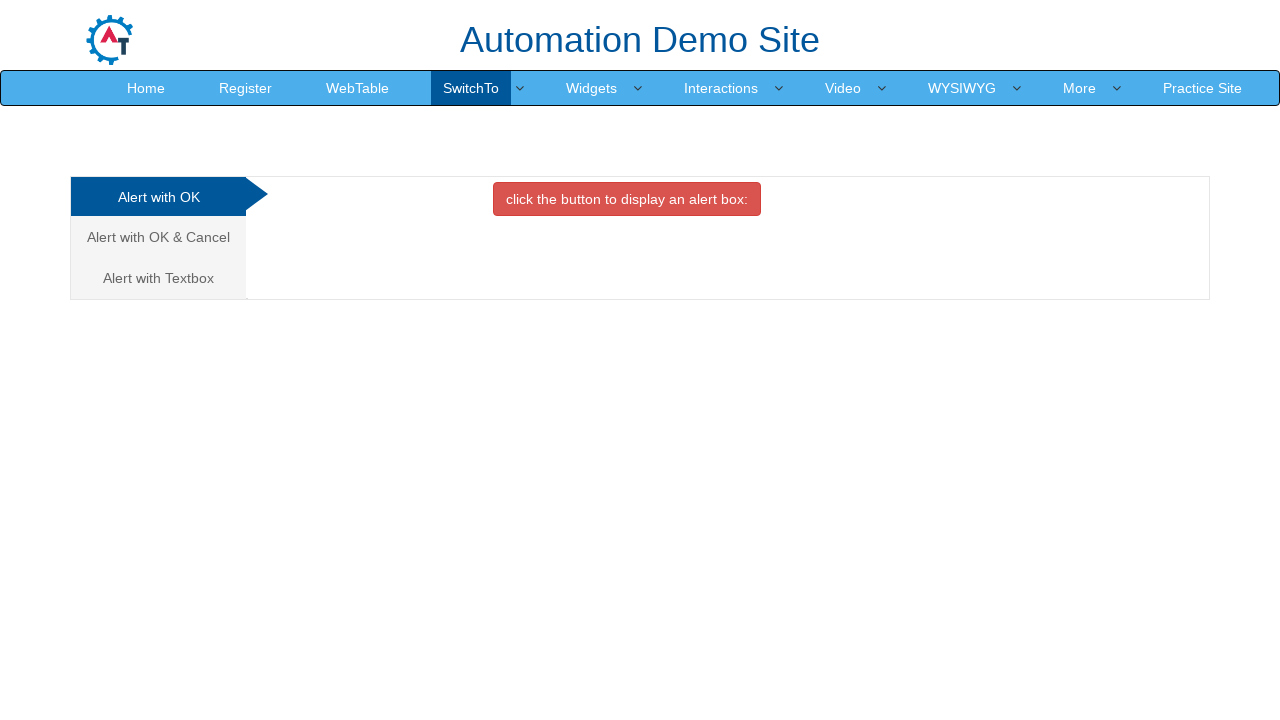

Clicked on the OK Tab to switch to alert section at (158, 197) on .analystic[href='#OKTab']
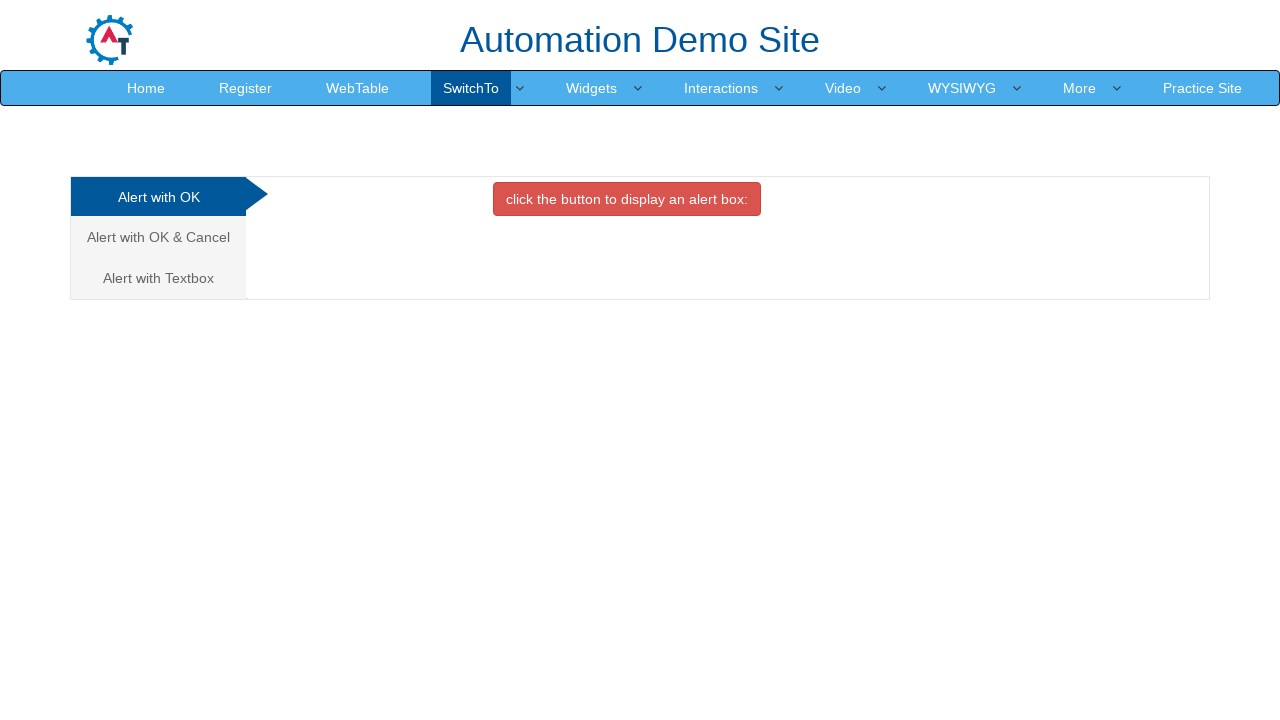

Set up dialog handler to accept the alert
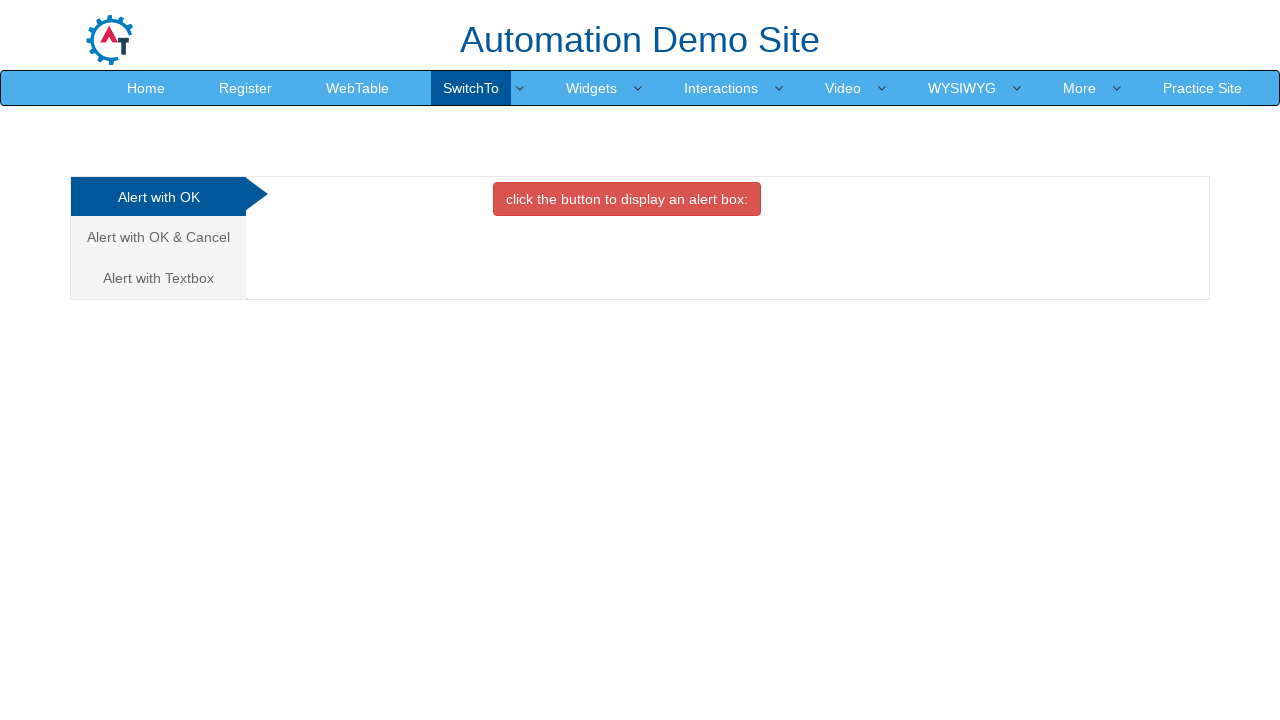

Clicked the danger button to trigger the alert at (627, 199) on .btn.btn-danger
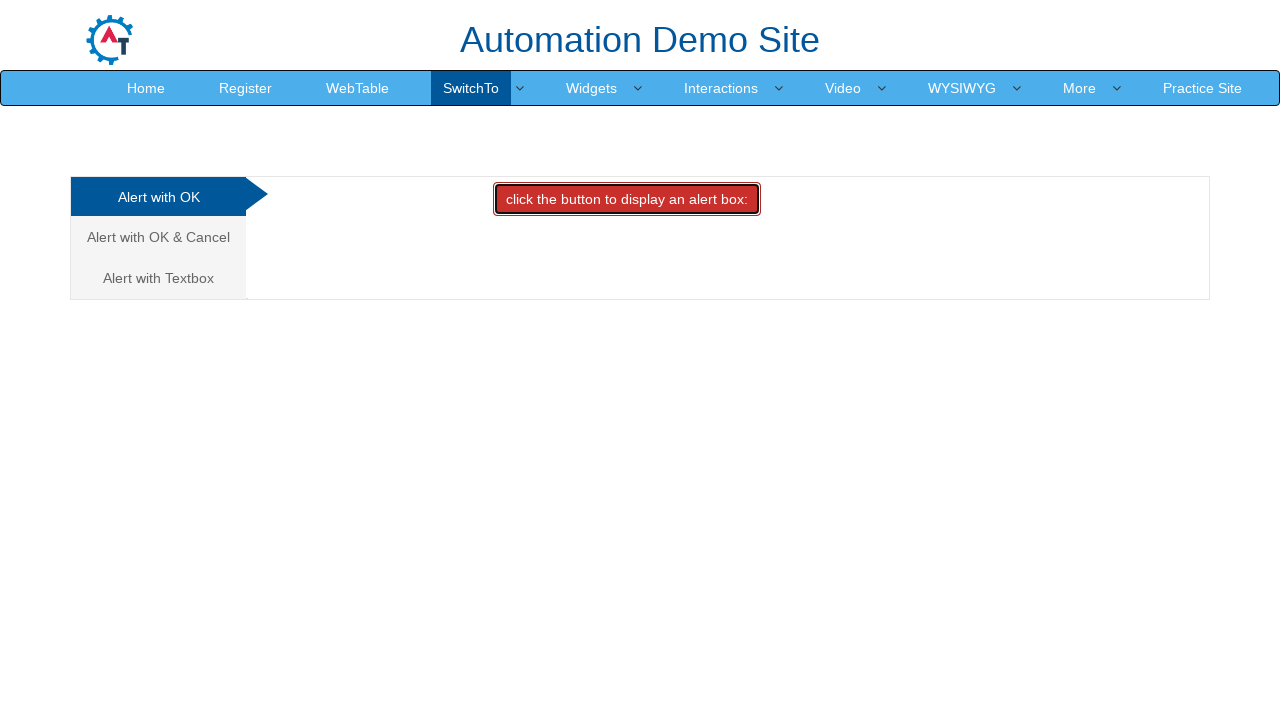

Waited for the alert to be handled
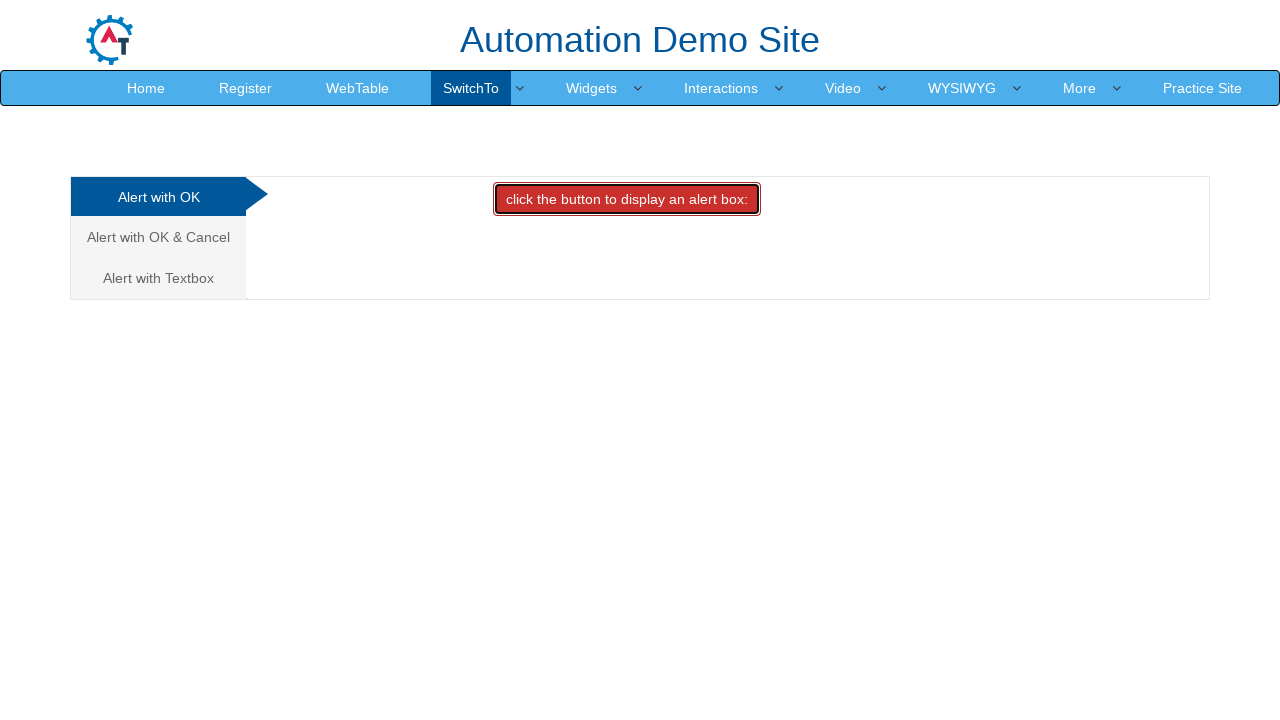

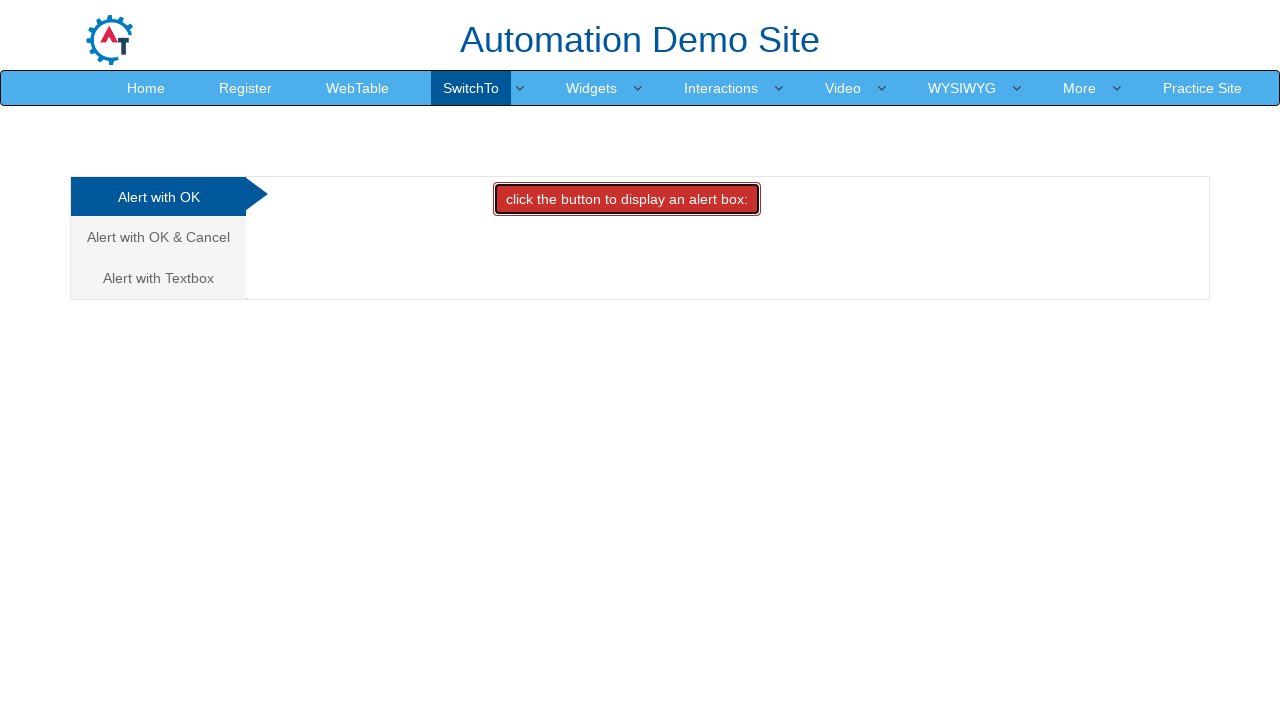